Tests right-click context menu functionality by right-clicking an element, hovering over a menu item, and clicking it

Starting URL: http://swisnl.github.io/jQuery-contextMenu/demo.html

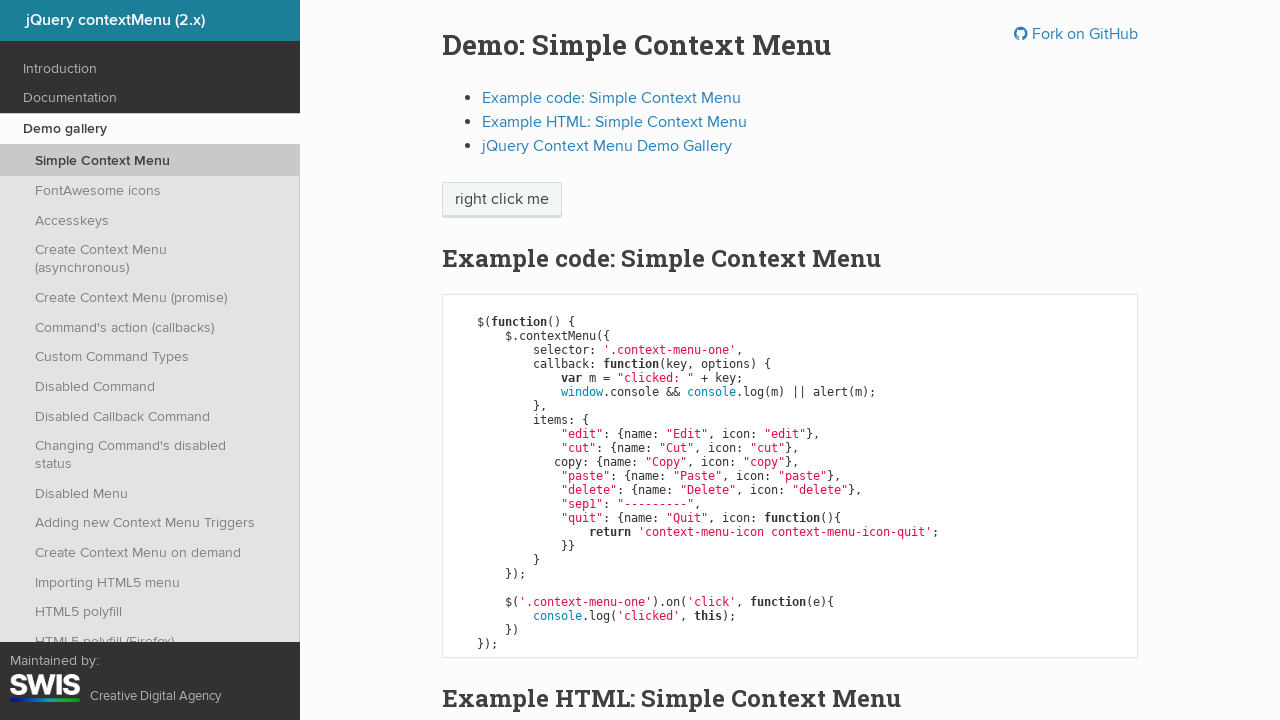

Right-clicked on 'right click me' element to open context menu at (502, 200) on span:has-text('right click me')
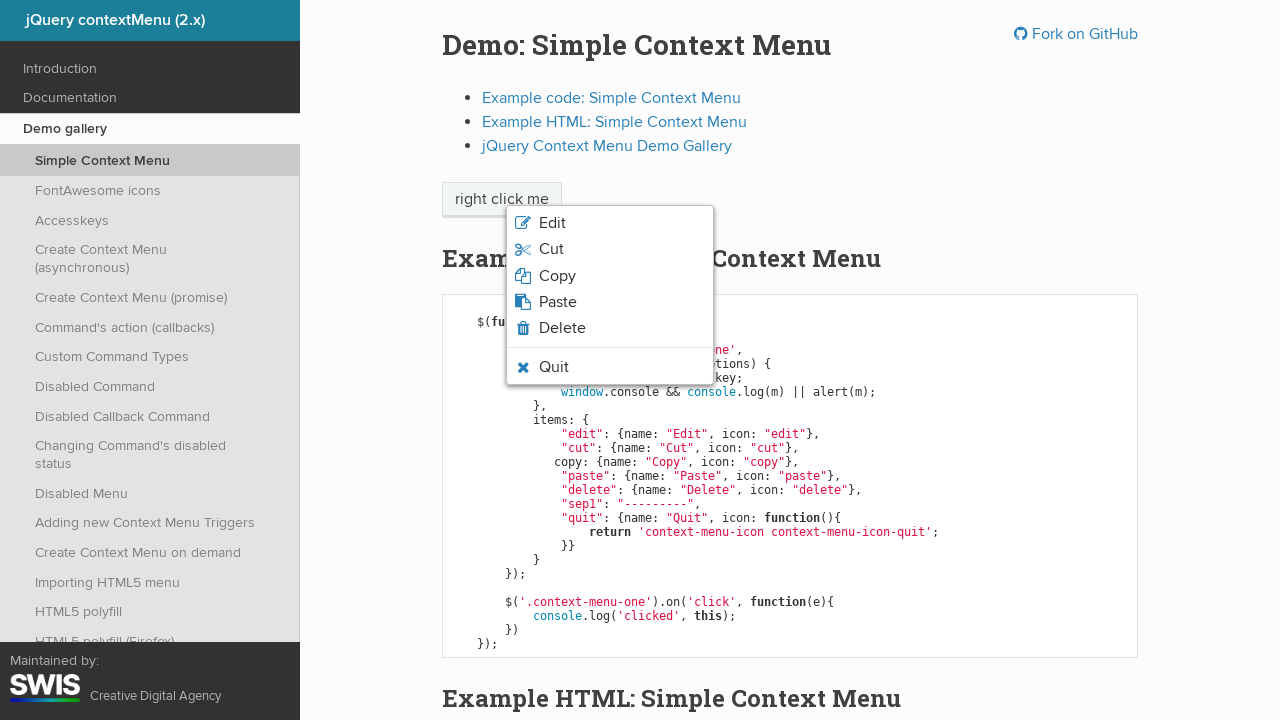

Hovered over the Quit context menu option at (610, 367) on li.context-menu-icon-quit
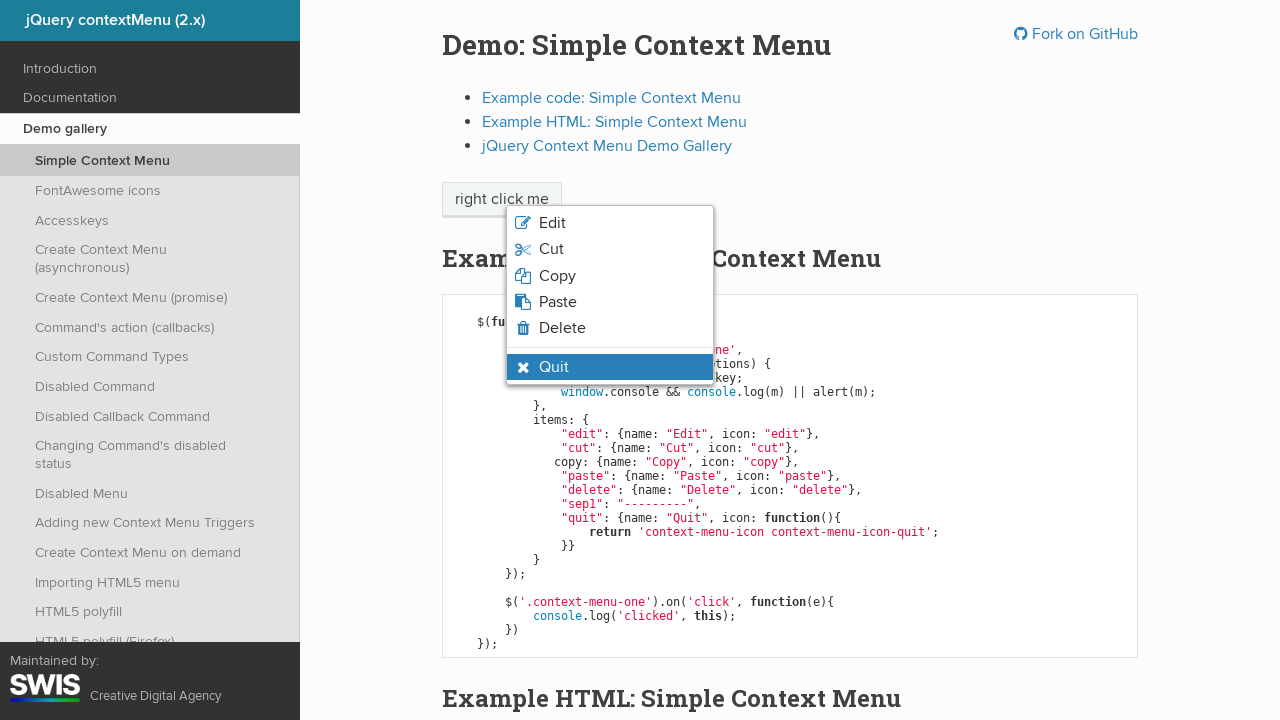

Clicked the Quit context menu option at (610, 367) on li.context-menu-icon-quit
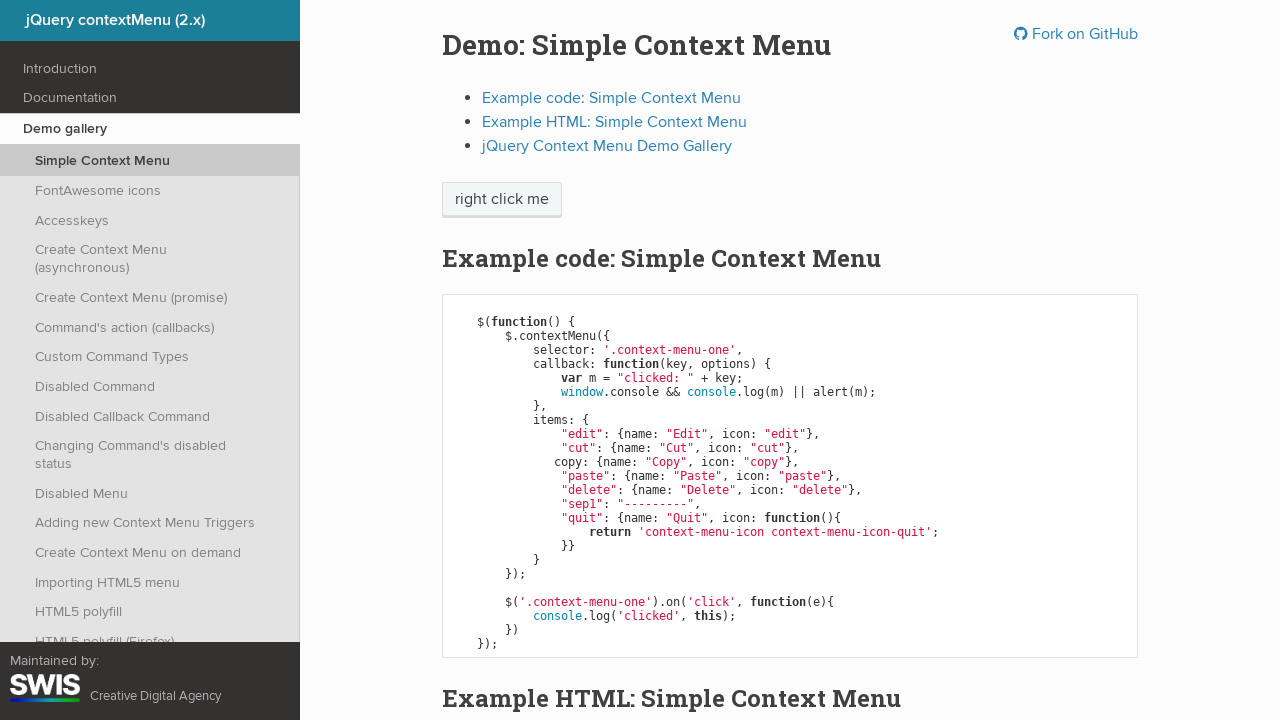

Set up dialog handler to accept alert
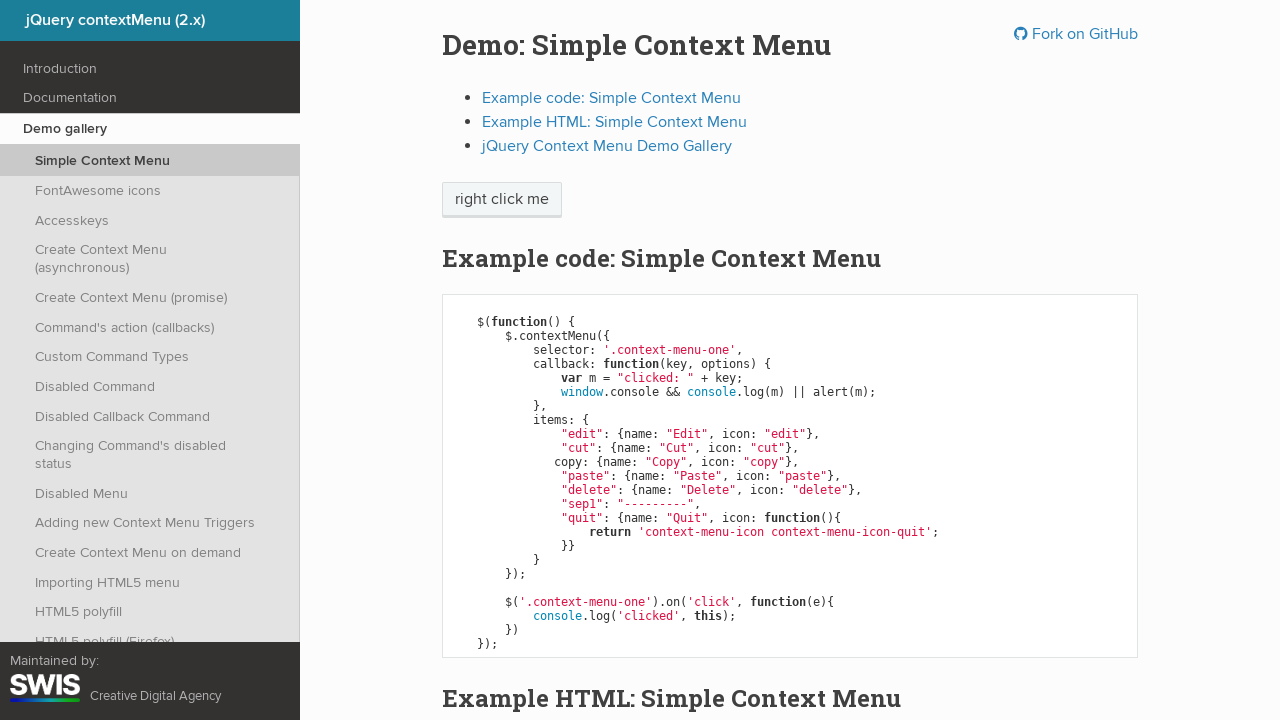

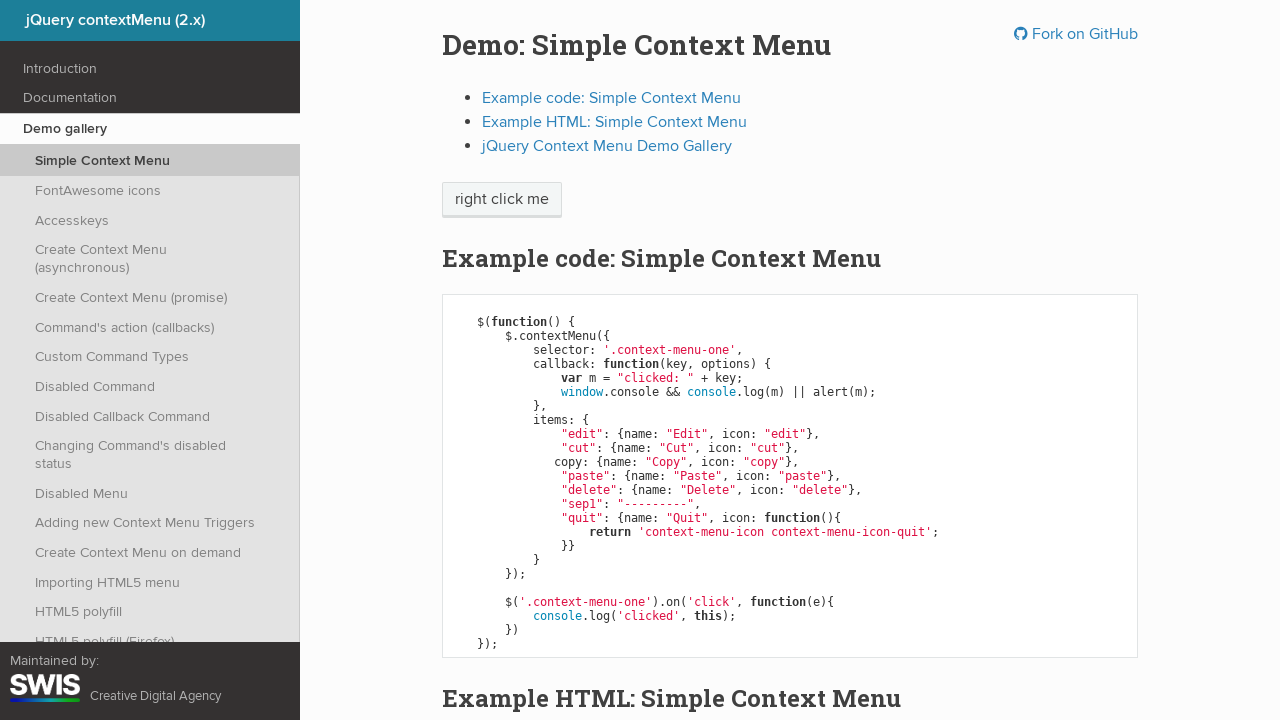